Navigates to the homepage and verifies the page title contains "Daniel Roe"

Starting URL: https://roe.dev/

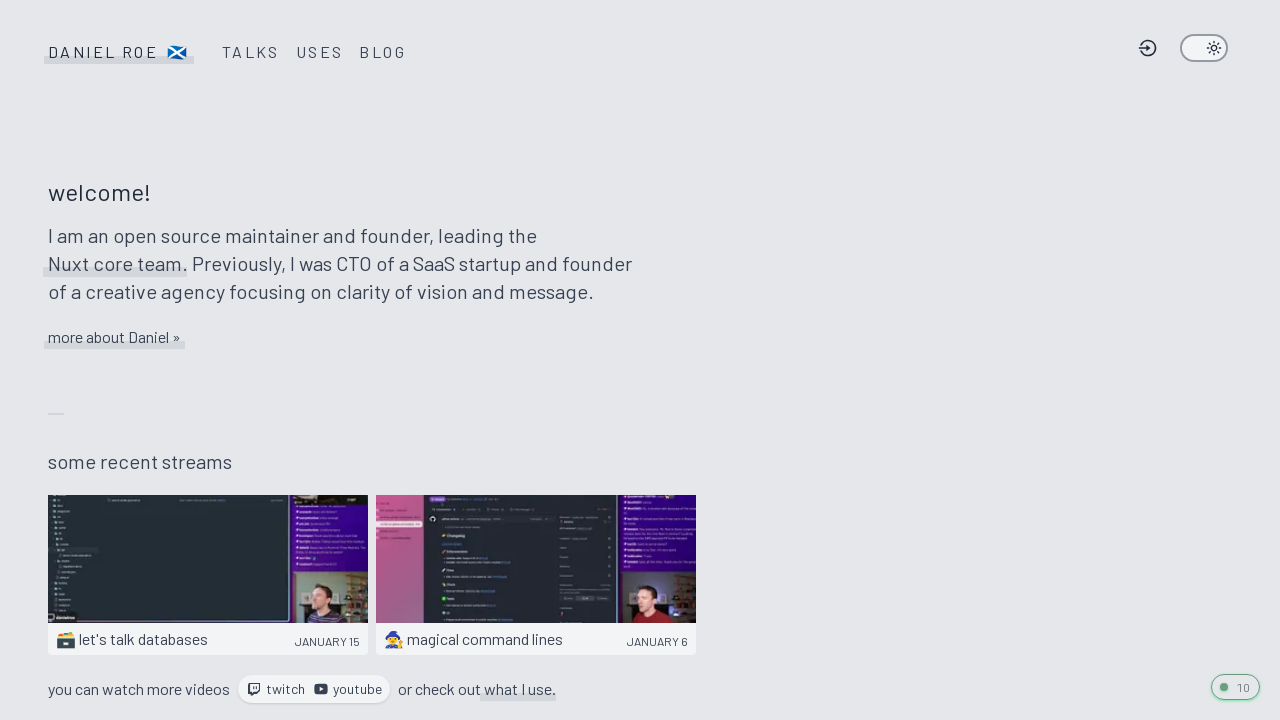

Navigated to homepage at https://roe.dev/
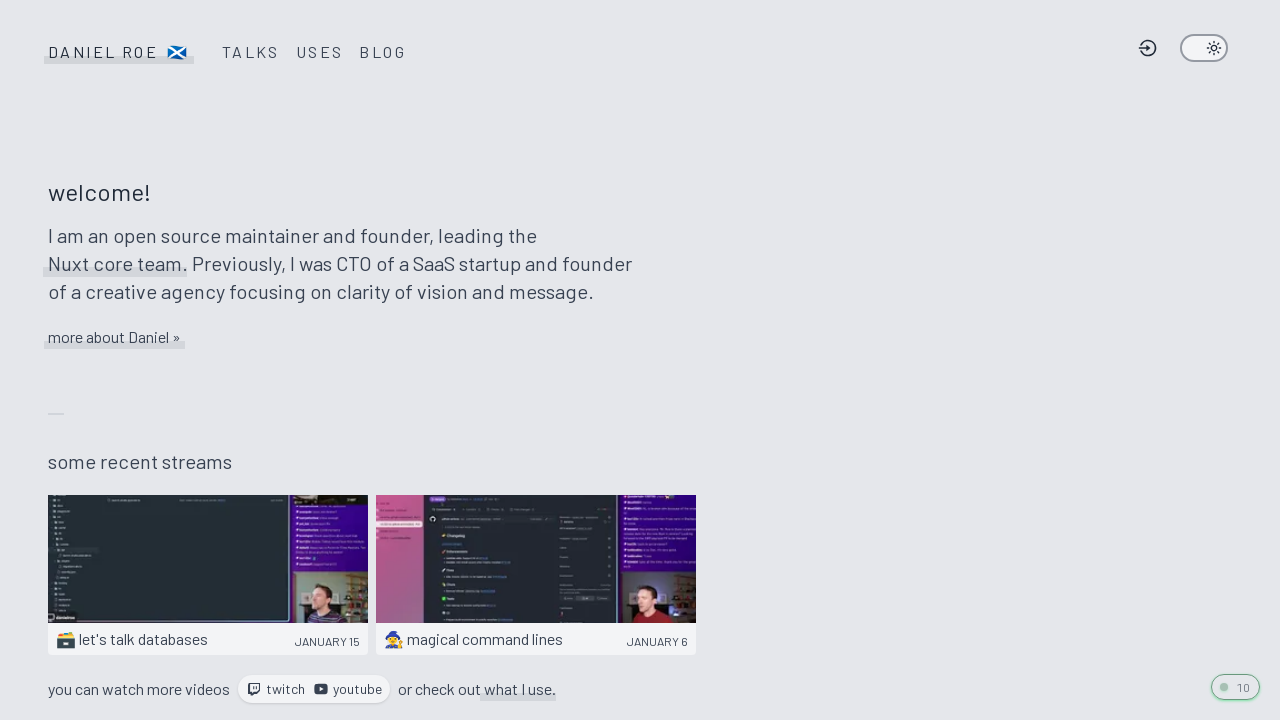

Located page title element
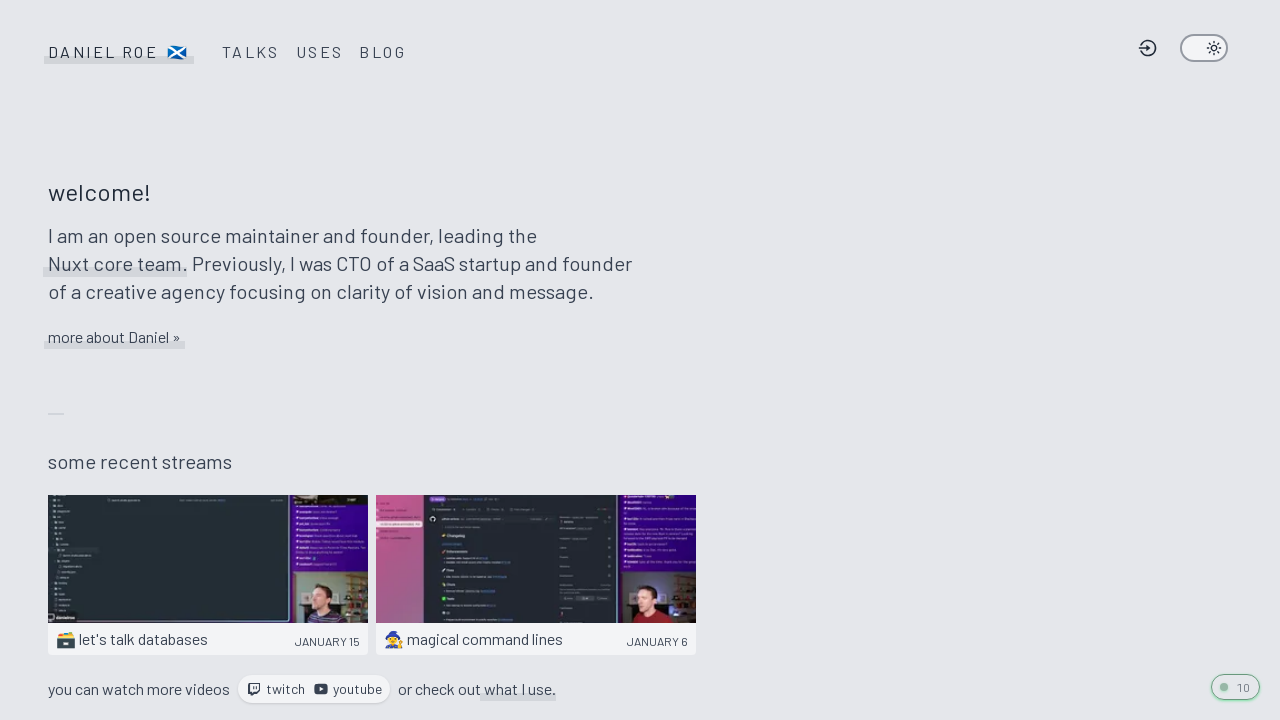

Verified page title contains 'Daniel Roe'
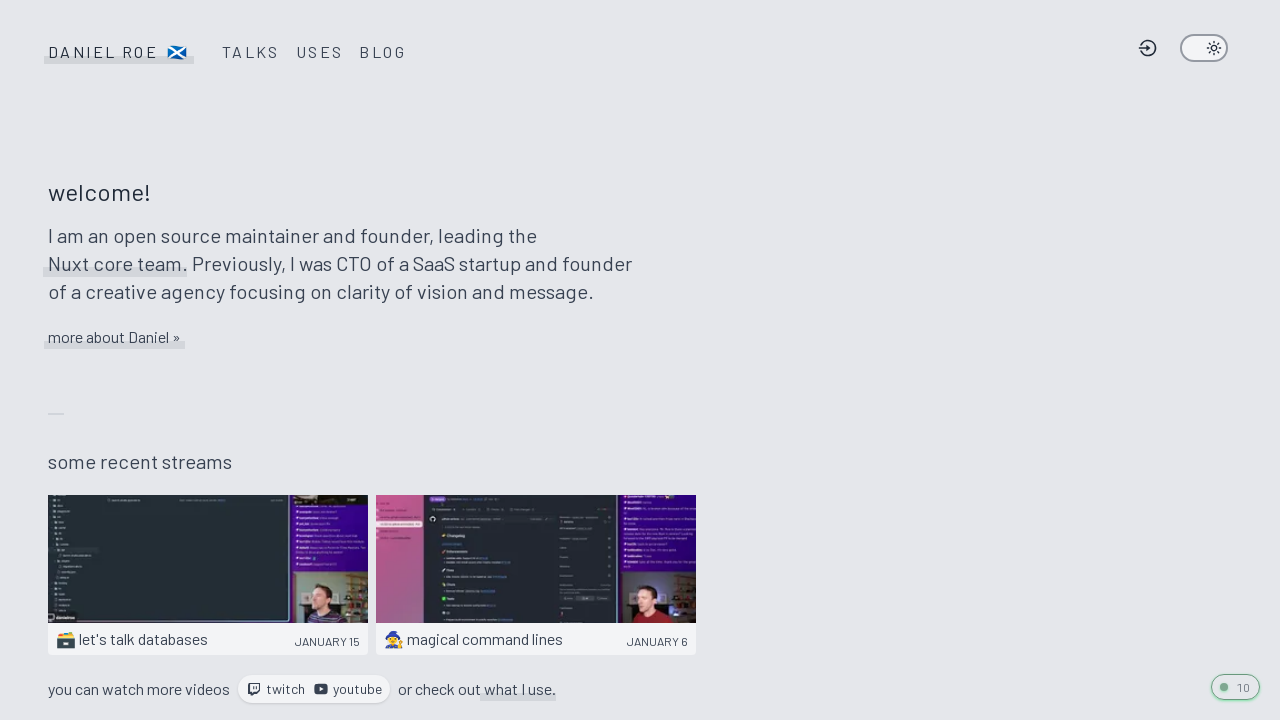

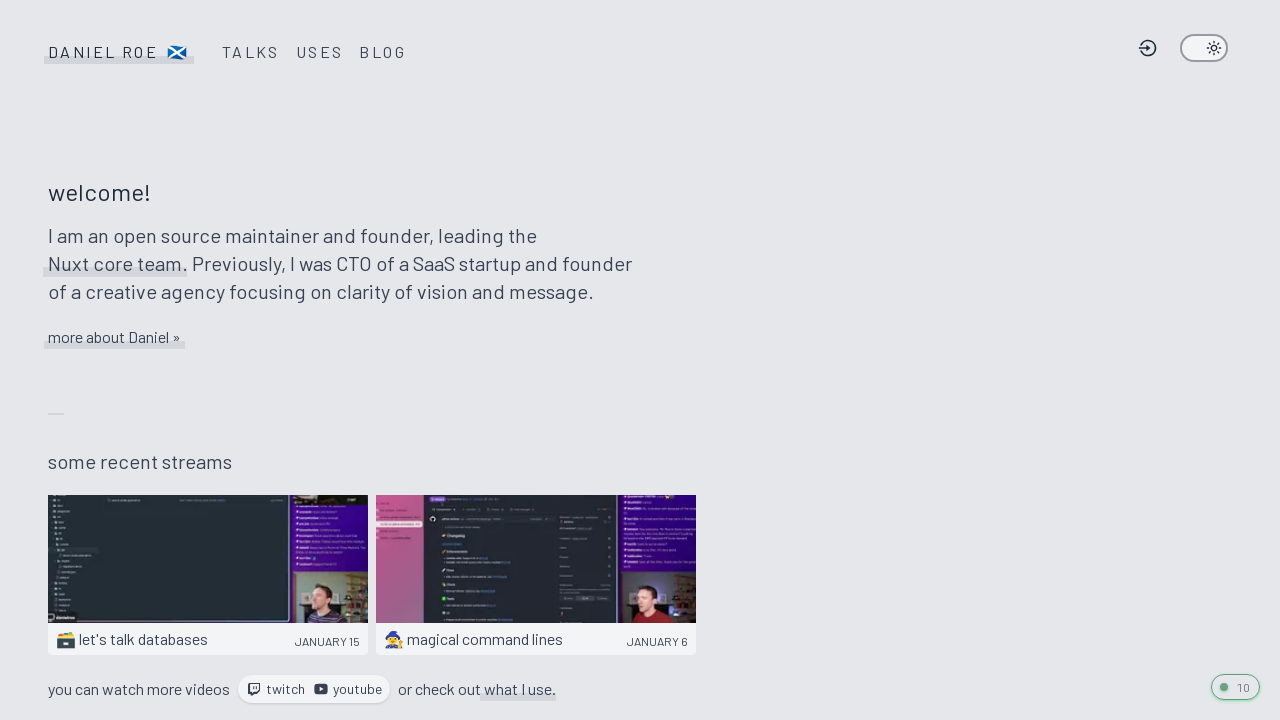